Tests dropdown selection by navigating to the Dropdown page and selecting an option

Starting URL: https://the-internet.herokuapp.com/

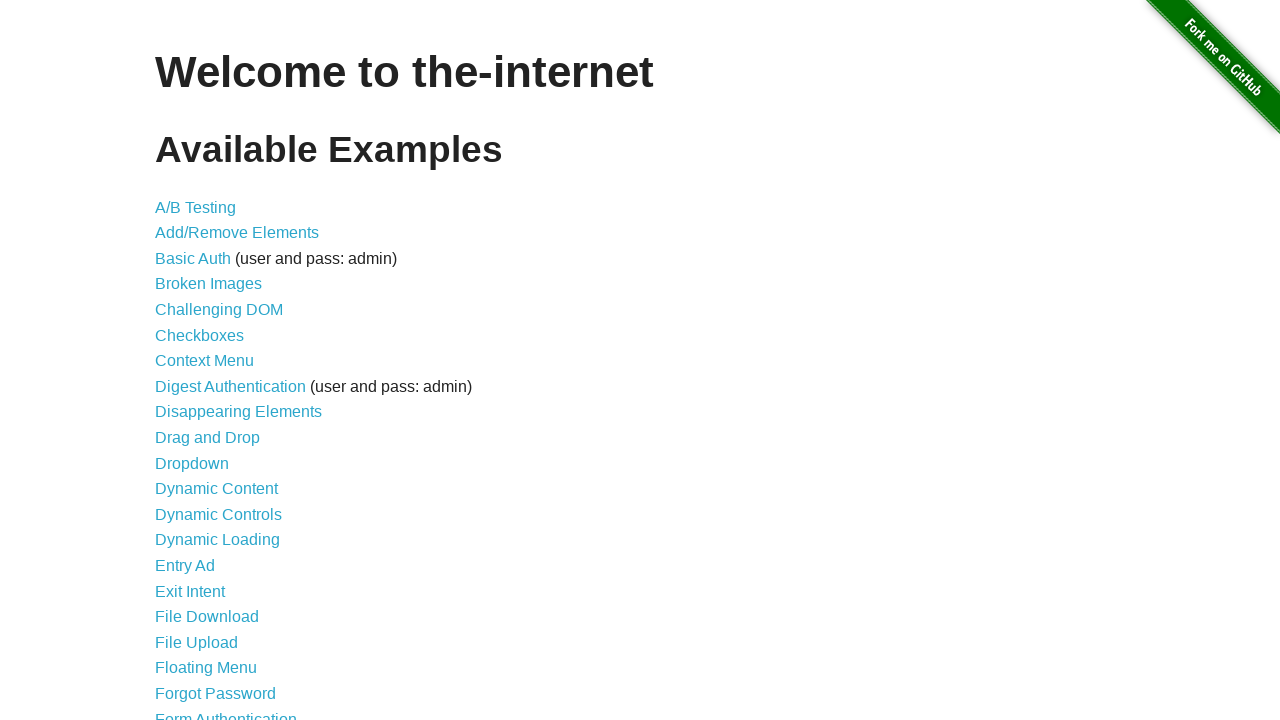

Navigated to the-internet.herokuapp.com homepage
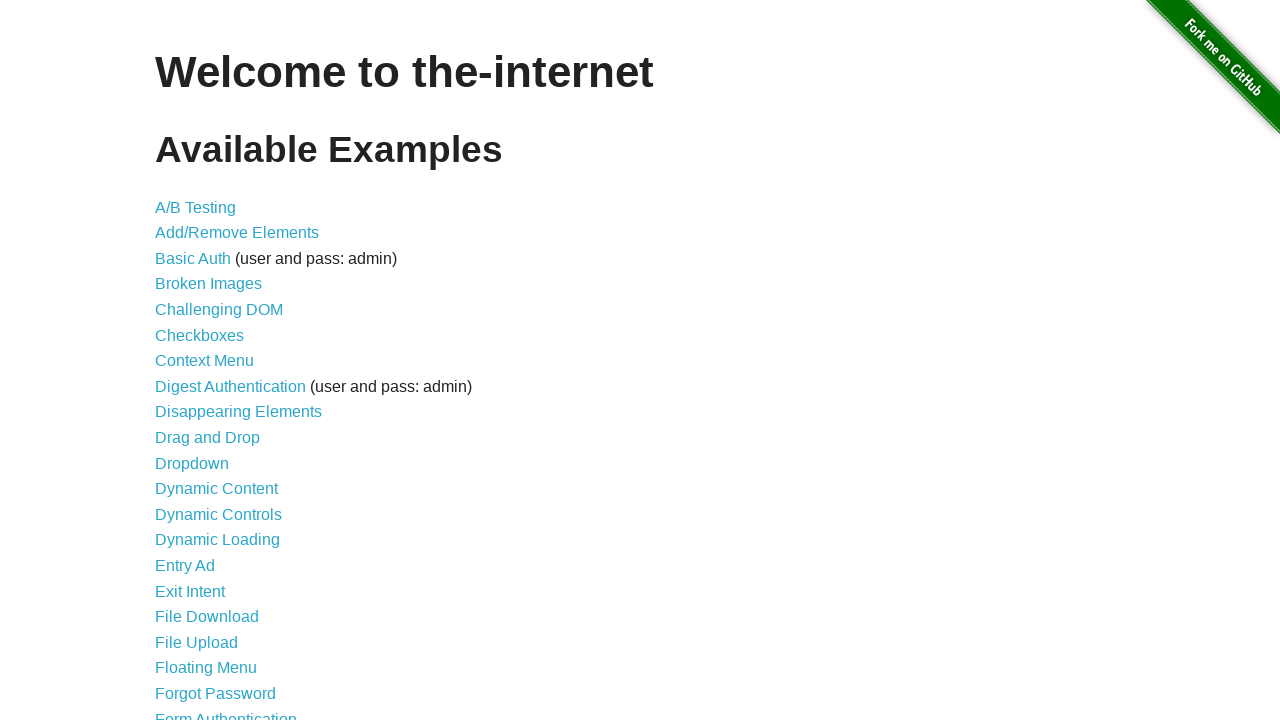

Clicked on Dropdown link at (192, 463) on a:text('Dropdown')
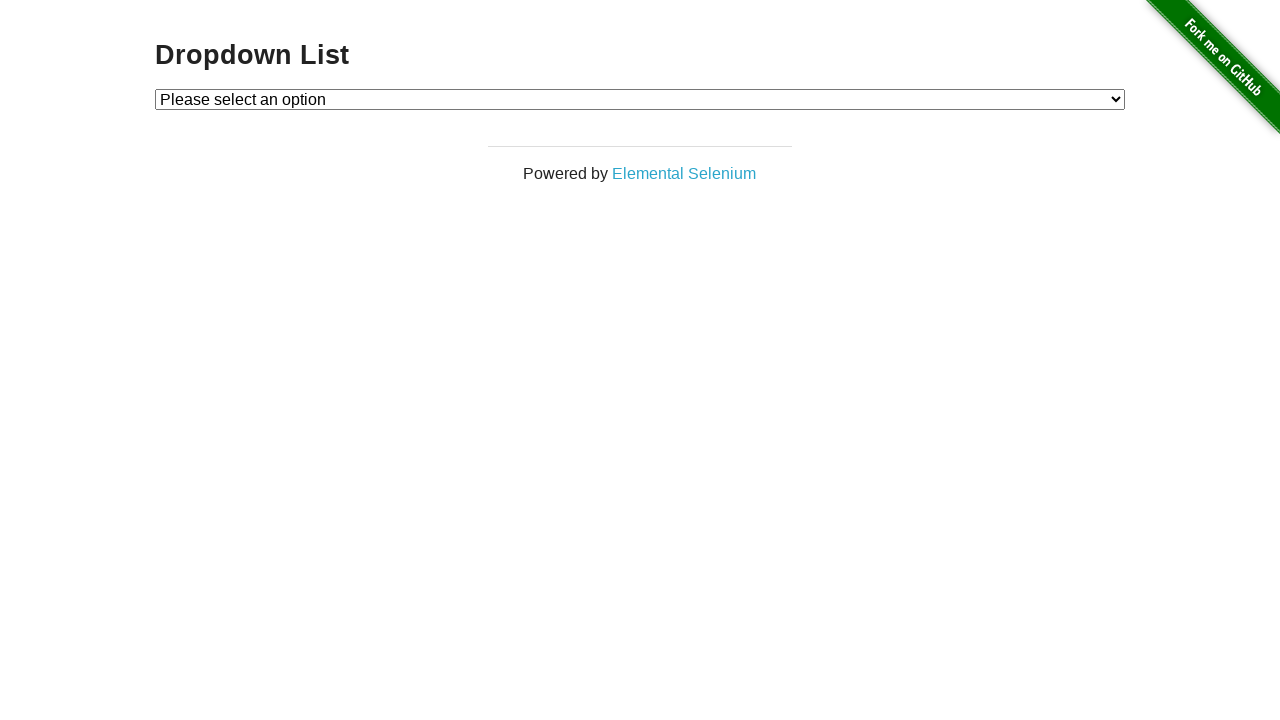

Dropdown element loaded
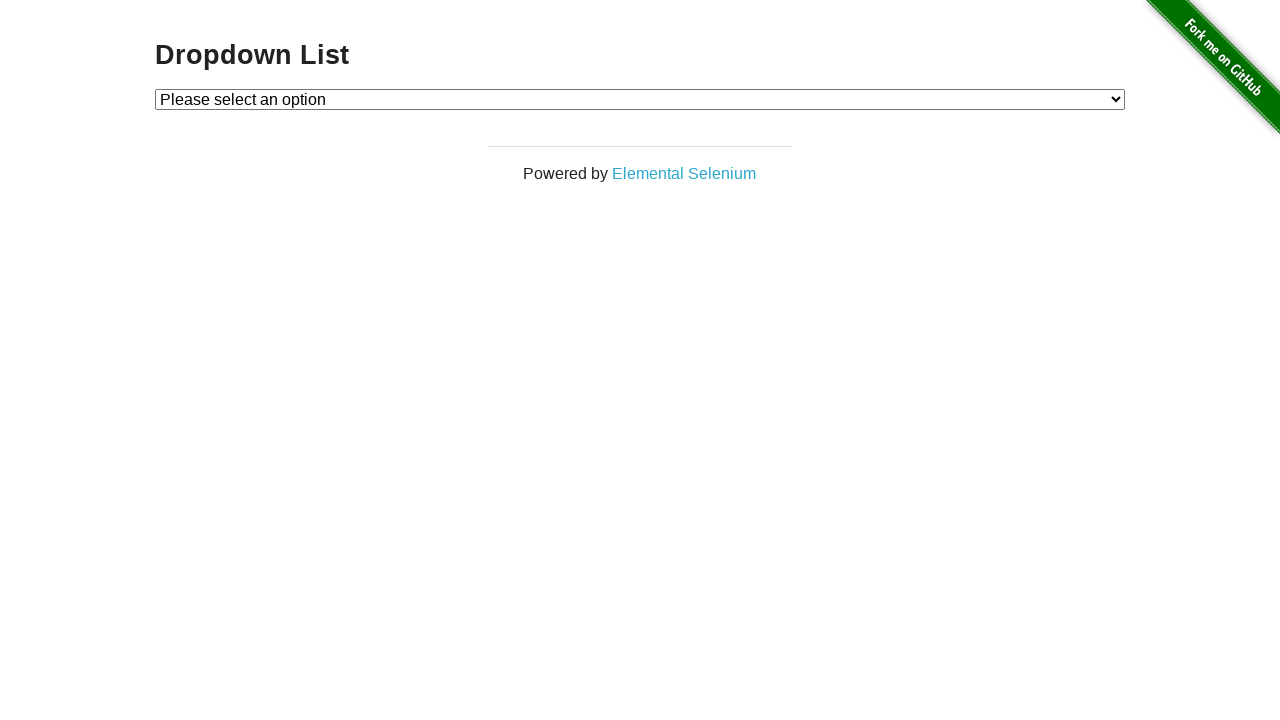

Selected 'Option 2' from dropdown on #dropdown
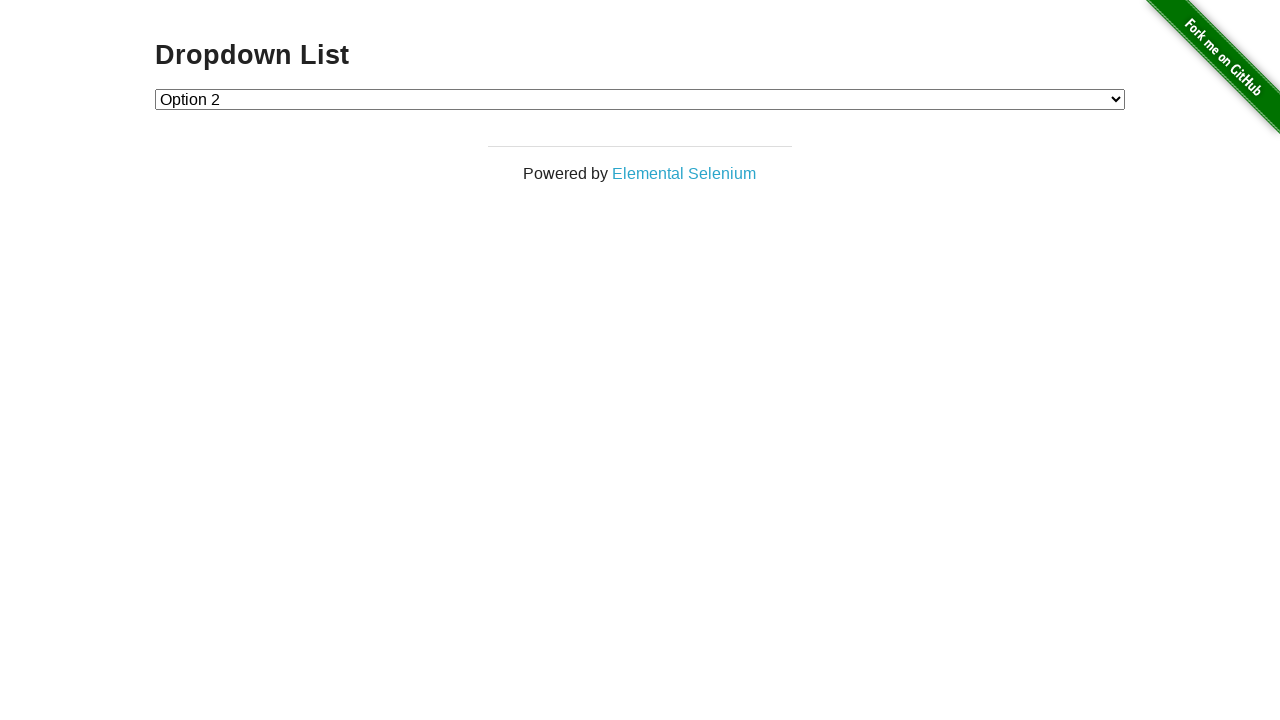

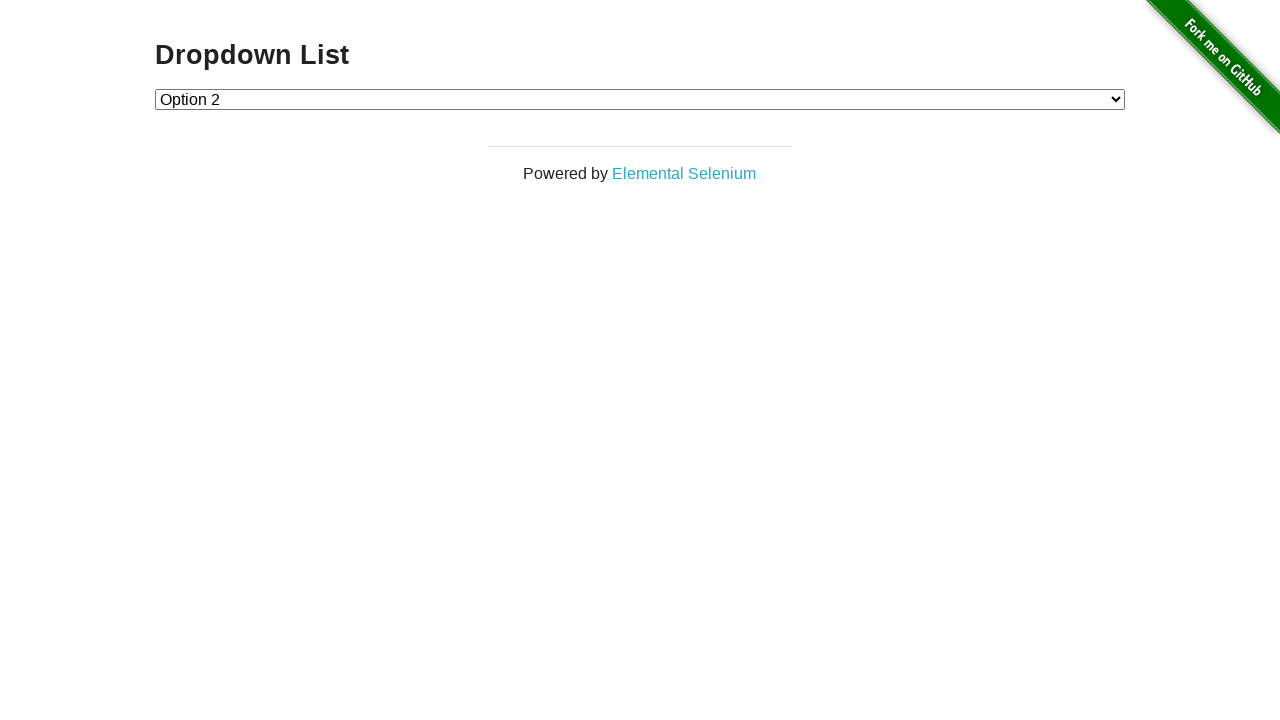